Tests copy-paste functionality on a registration form by entering a name in the first name field, copying it, and pasting it into the last name field using keyboard shortcuts

Starting URL: https://grotechminds.com/registration/

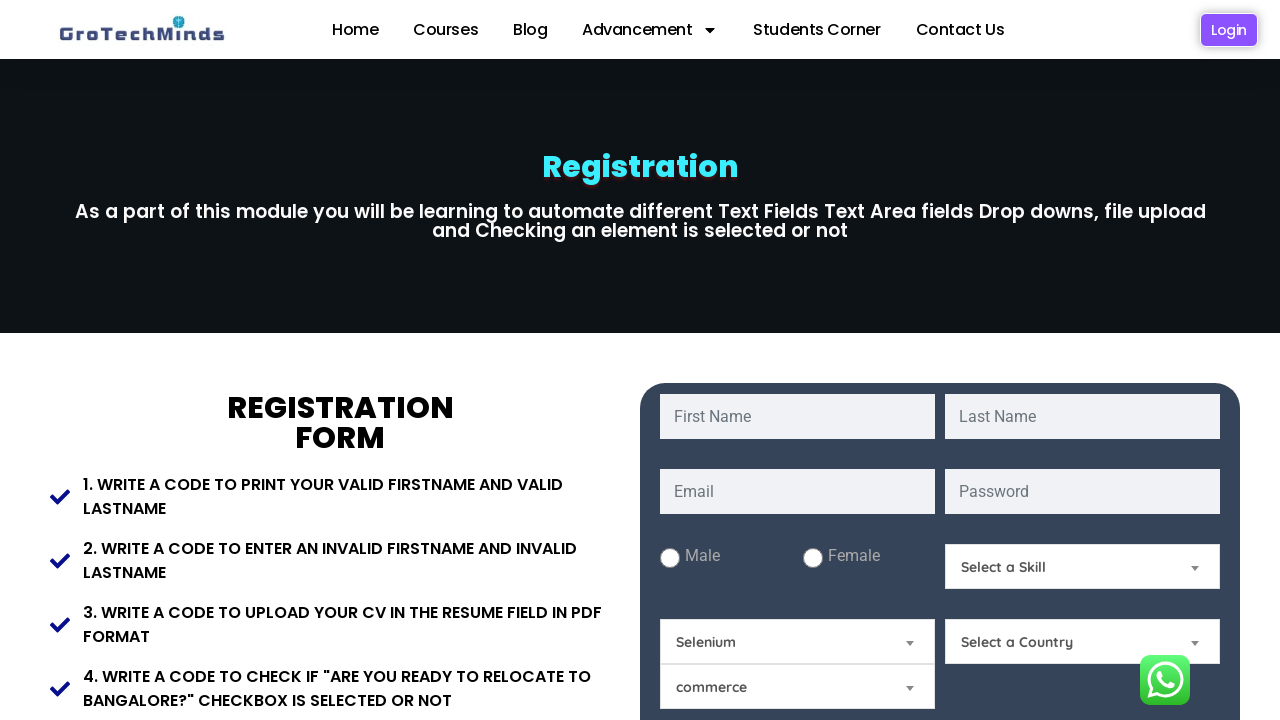

Filled first name field with 'Smitha' on #fname
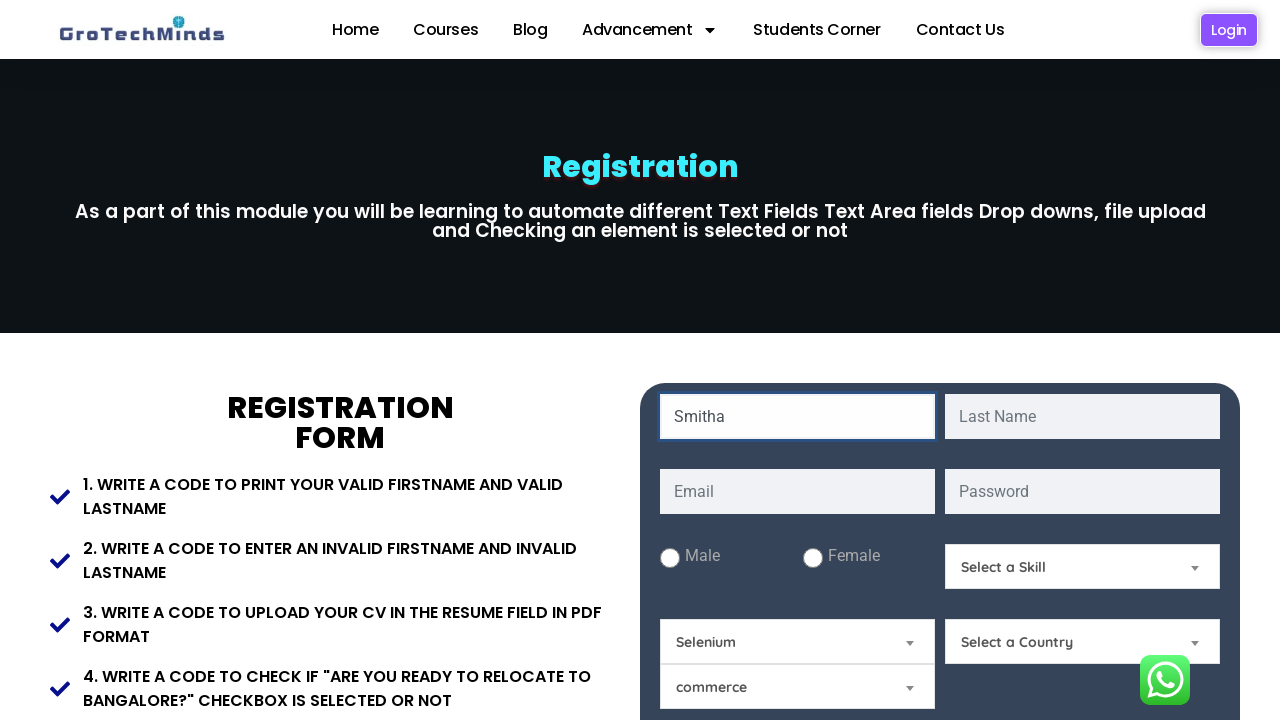

Clicked on first name field at (798, 416) on #fname
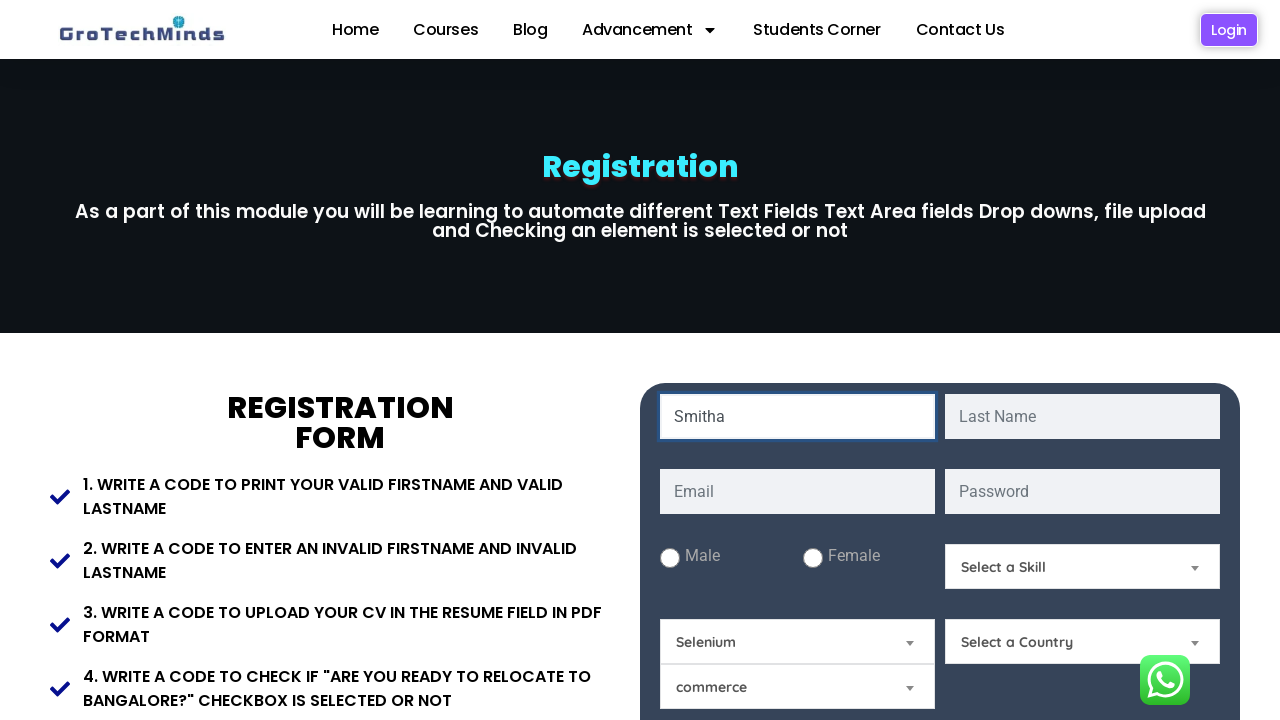

Selected all text in first name field using Ctrl+A
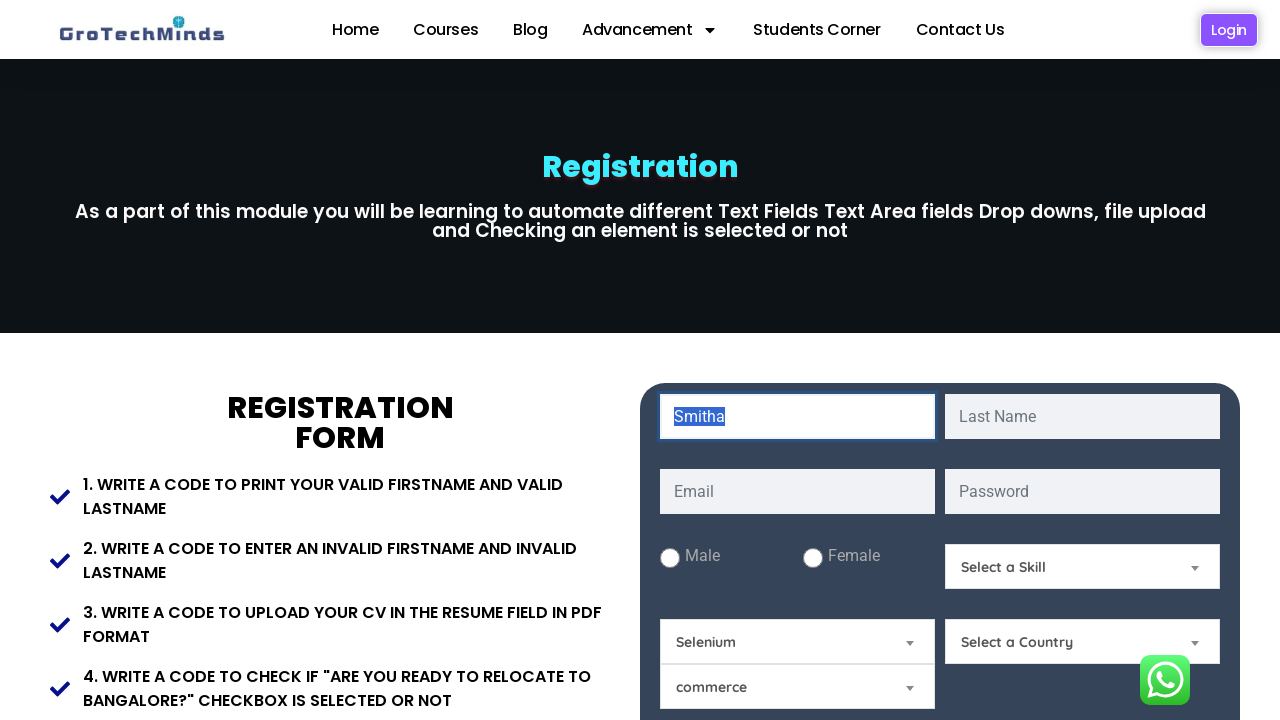

Copied selected text from first name field using Ctrl+C
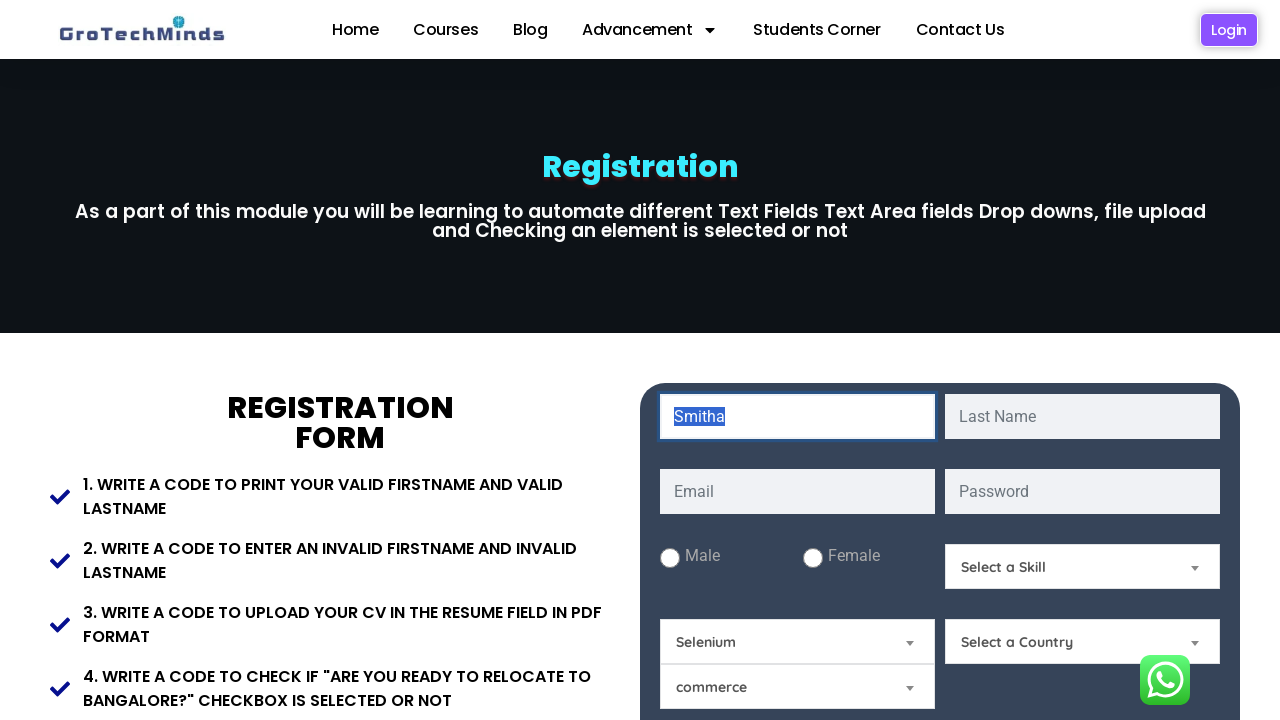

Clicked on last name field at (1082, 416) on #lname
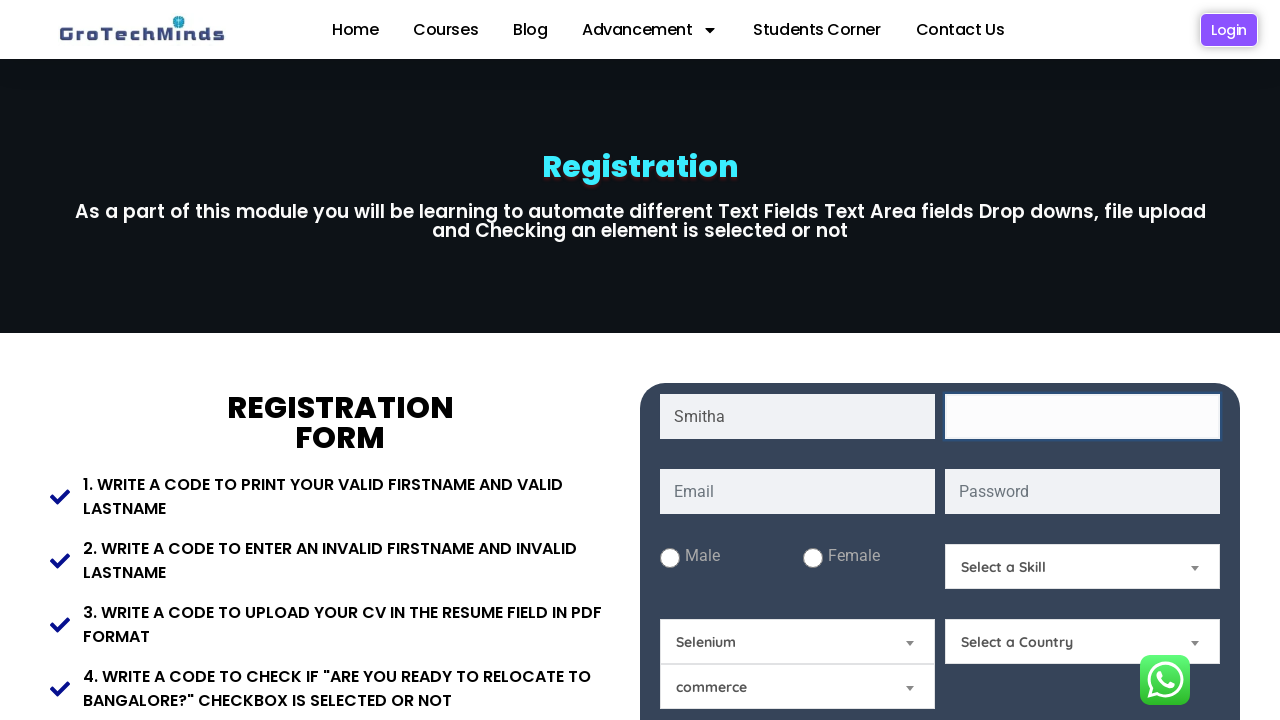

Pasted copied text into last name field using Ctrl+V
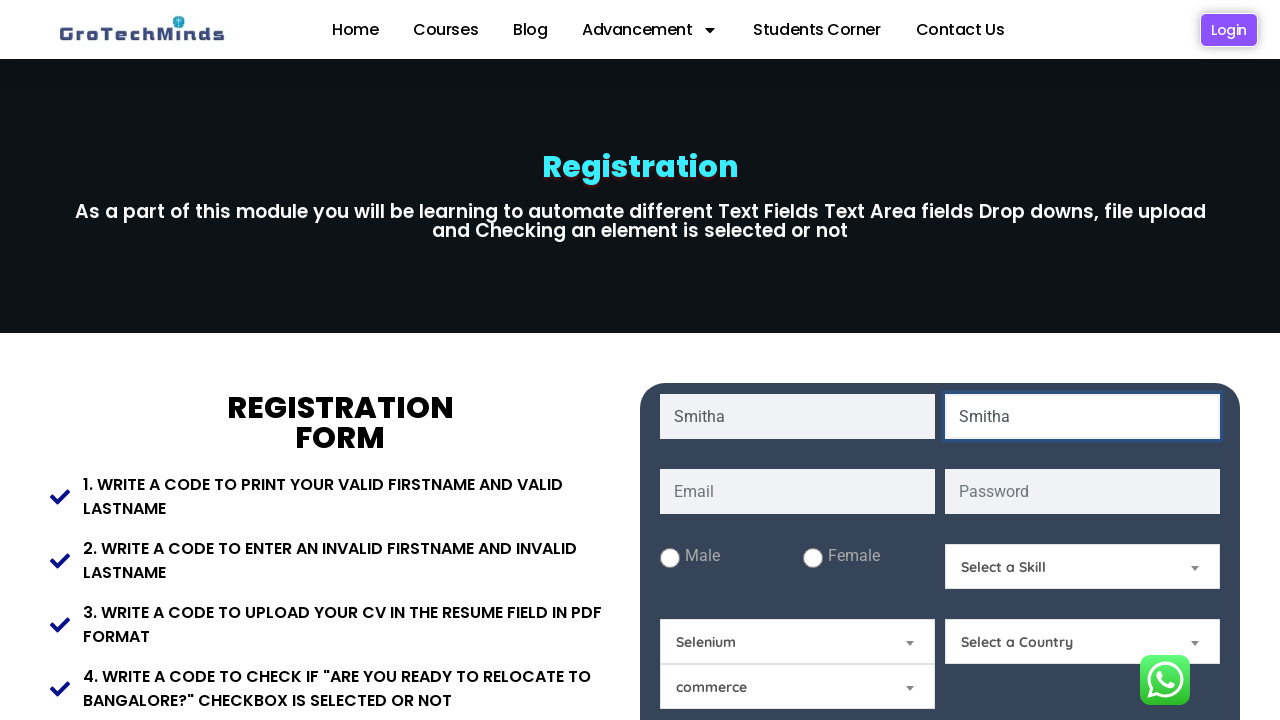

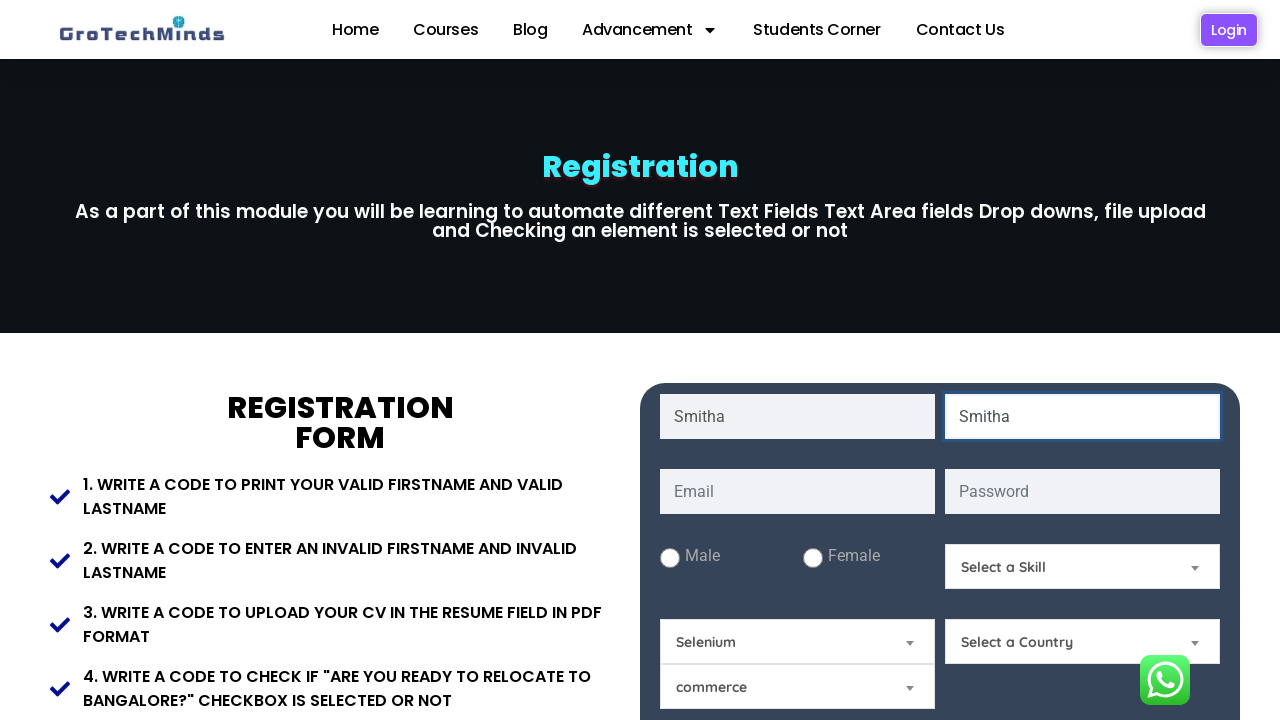